Tests dropdown selection by selecting year, month, and day using different selection methods (by index, value, and visible text)

Starting URL: https://testcenter.techproeducation.com/index.php?page=dropdown

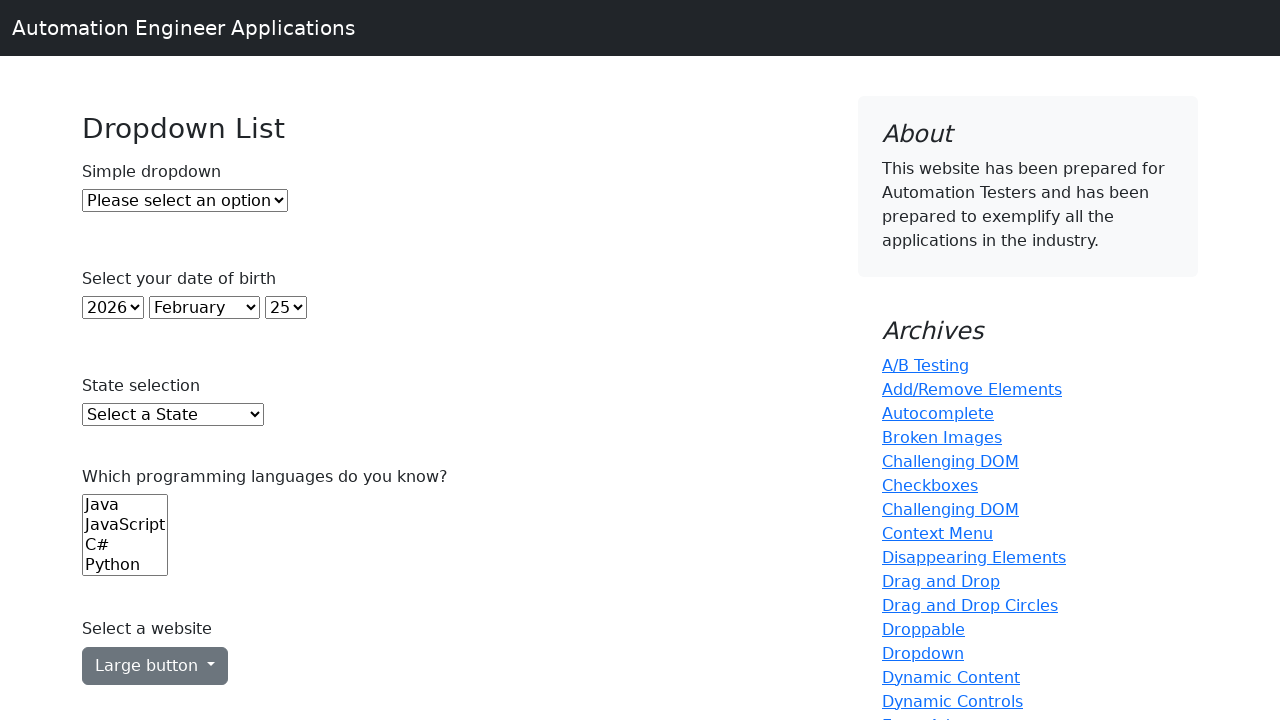

Navigated to dropdown test page
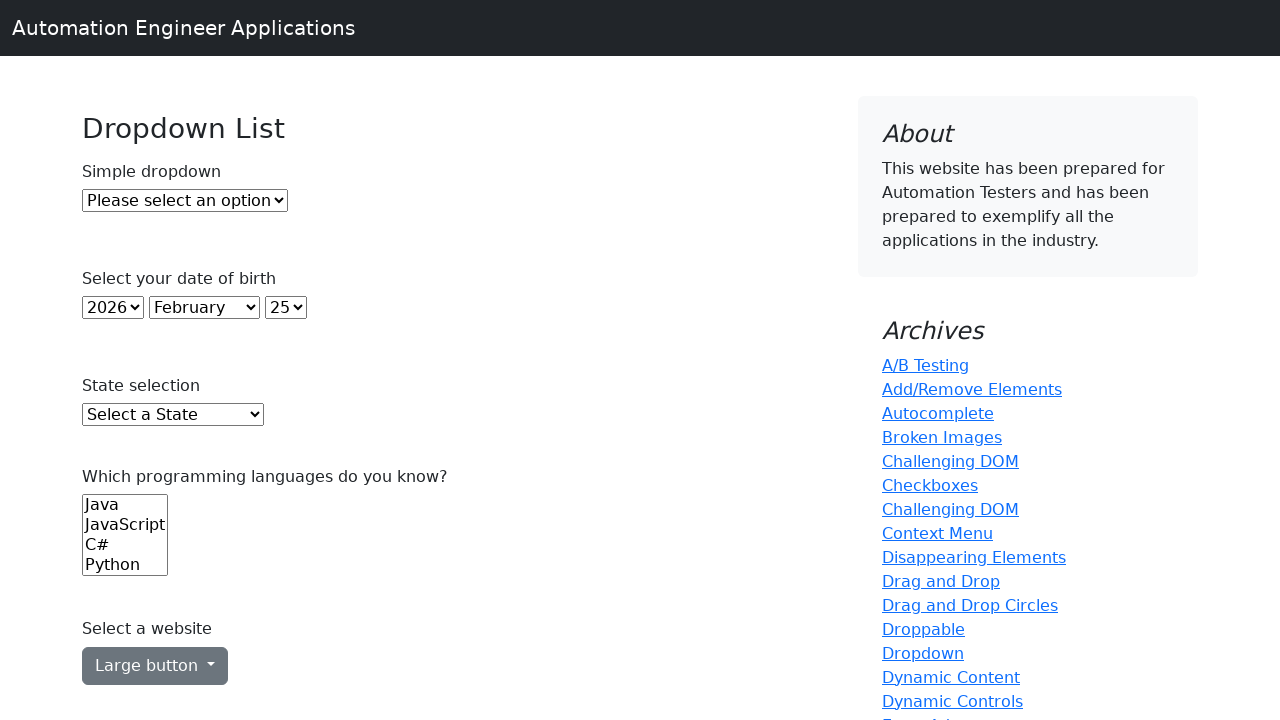

Located year dropdown element
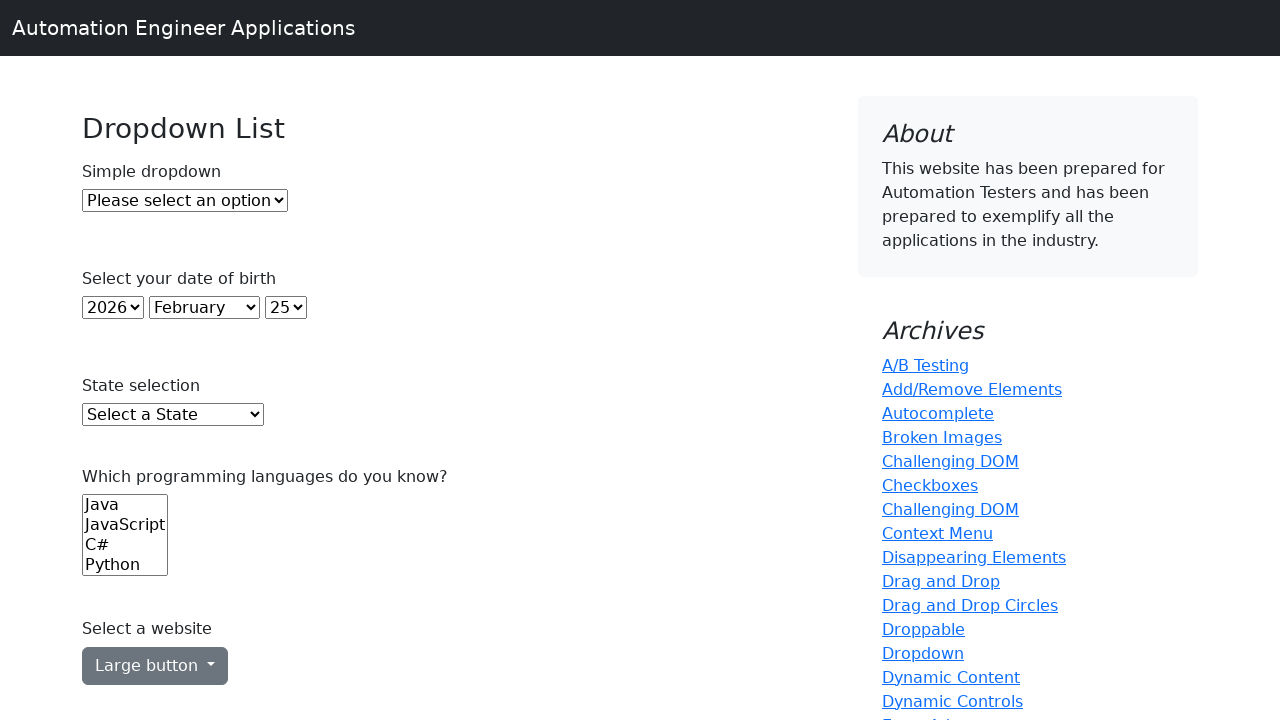

Located month dropdown element
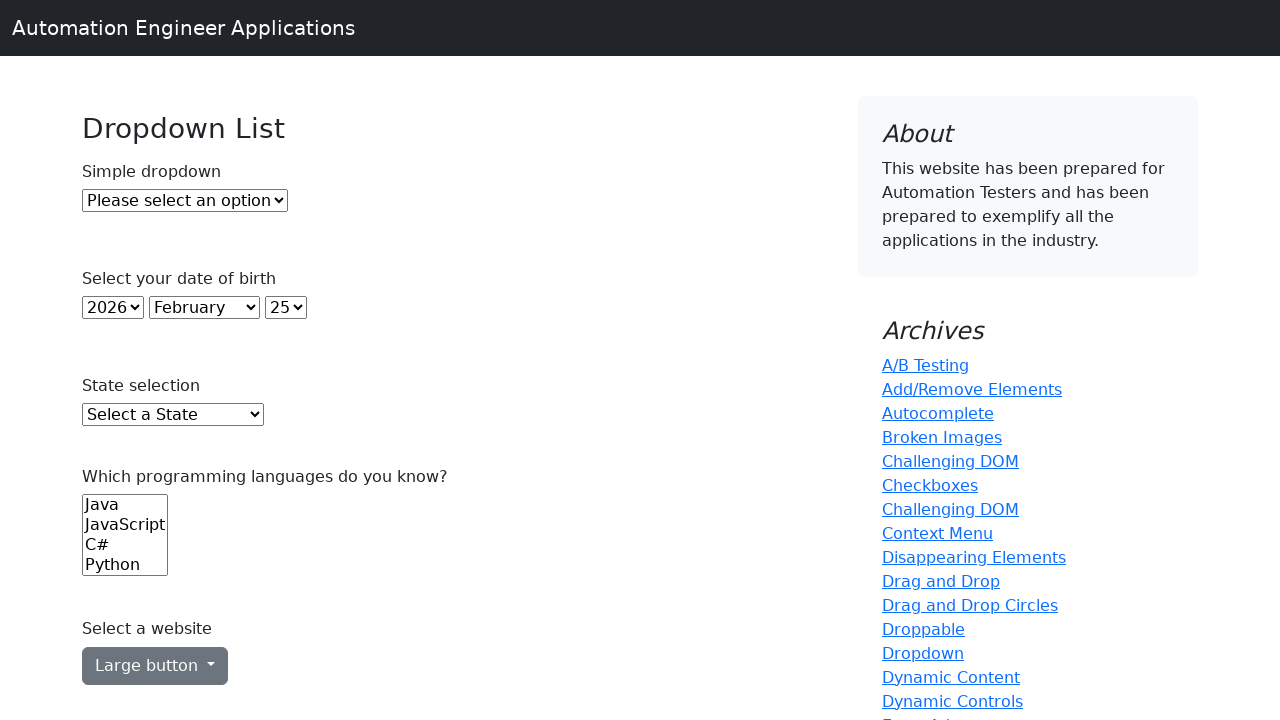

Located day dropdown element
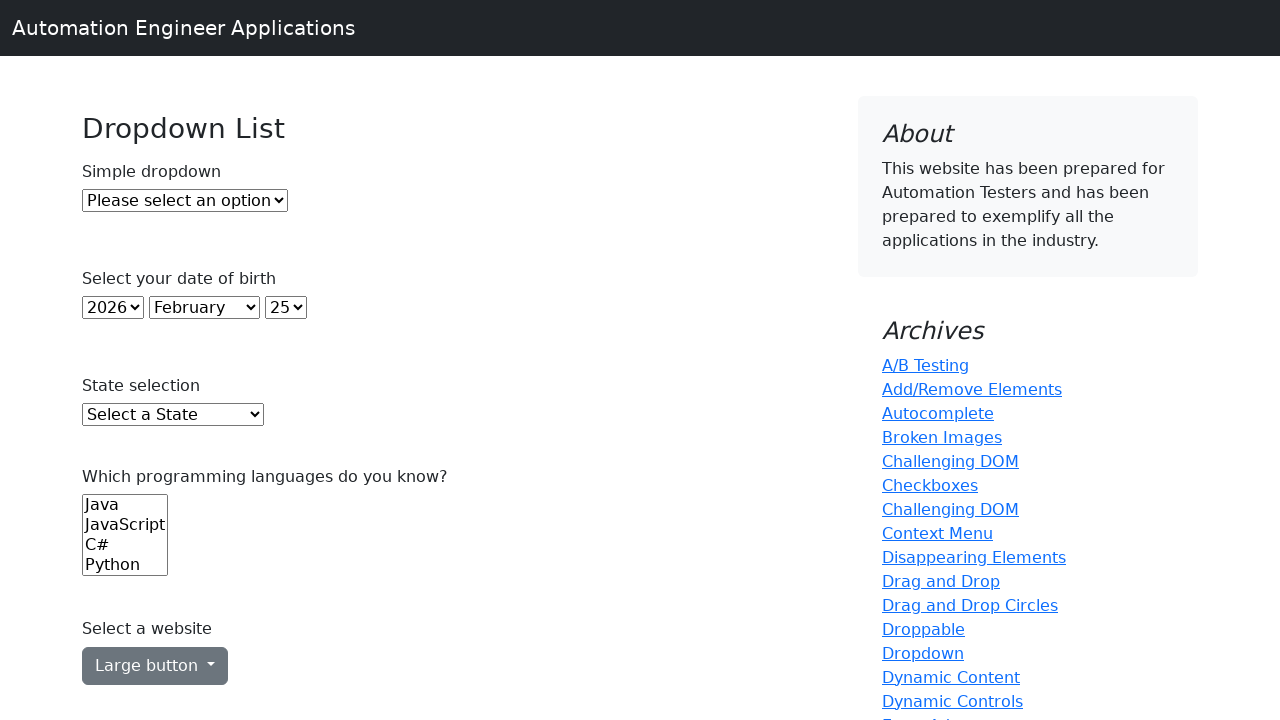

Selected year by index 5 on (//select)[2]
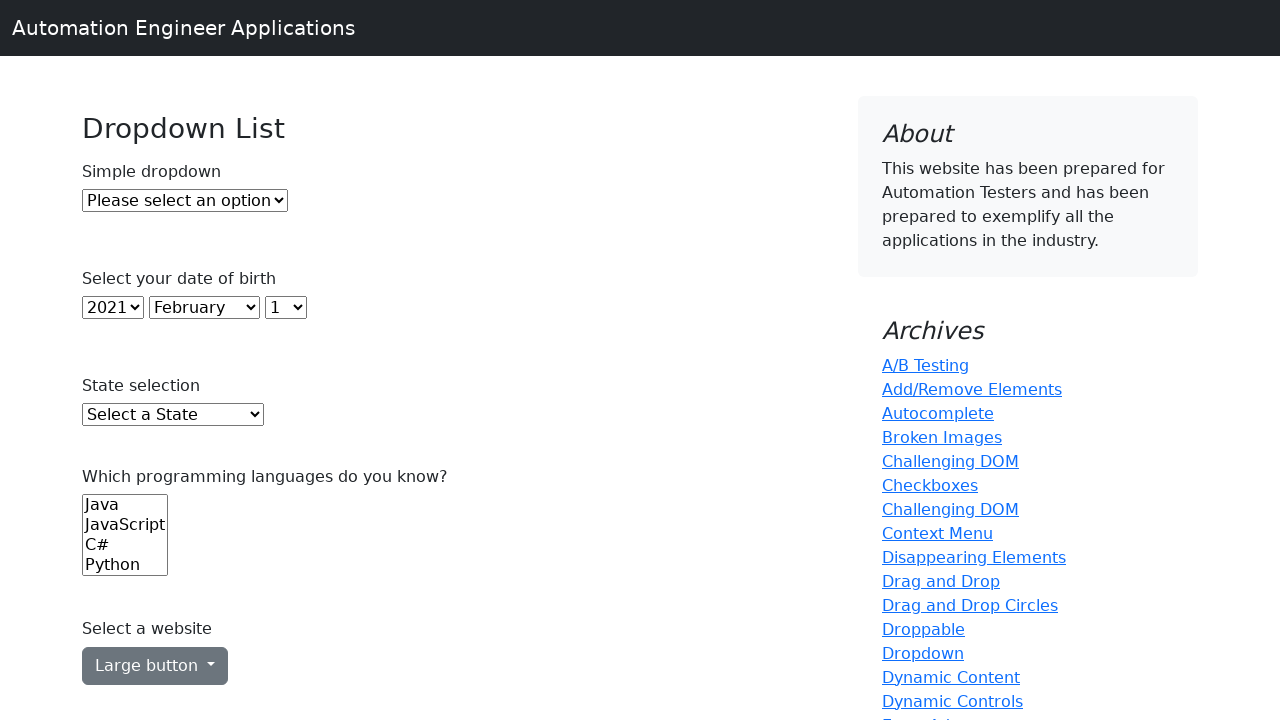

Selected month by value '4' on (//select)[3]
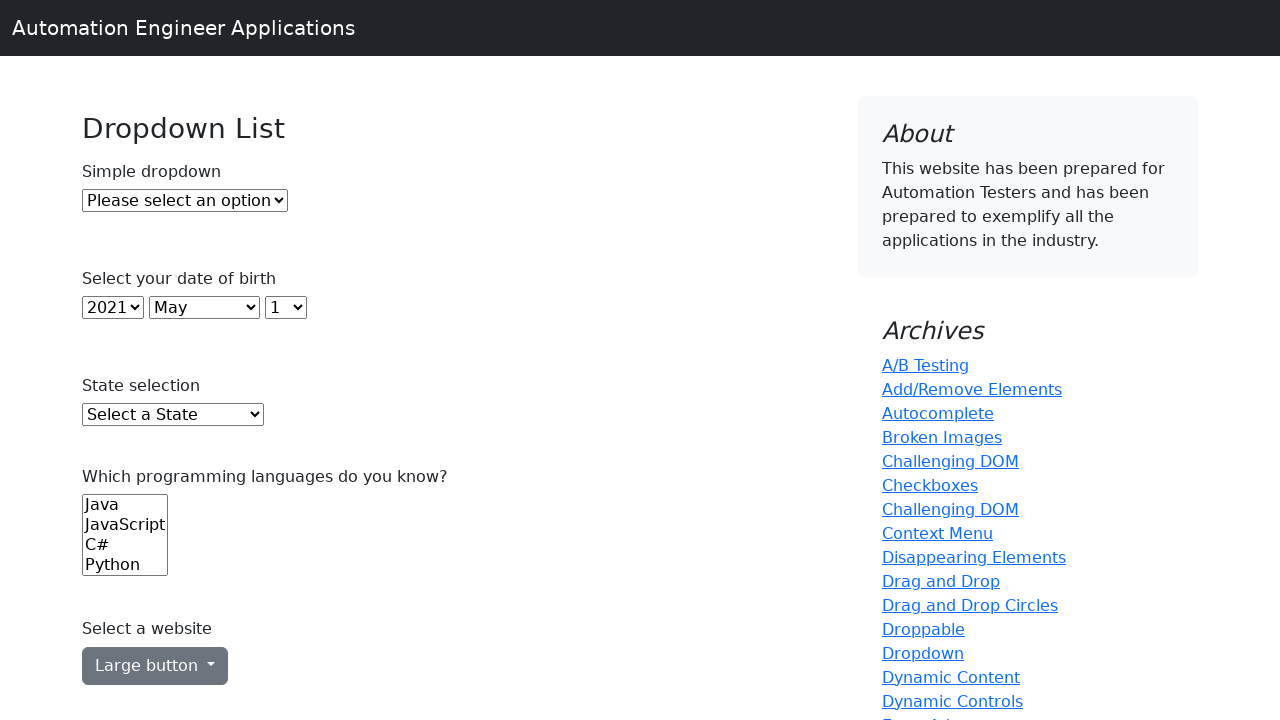

Selected day by visible text '15' on (//select)[4]
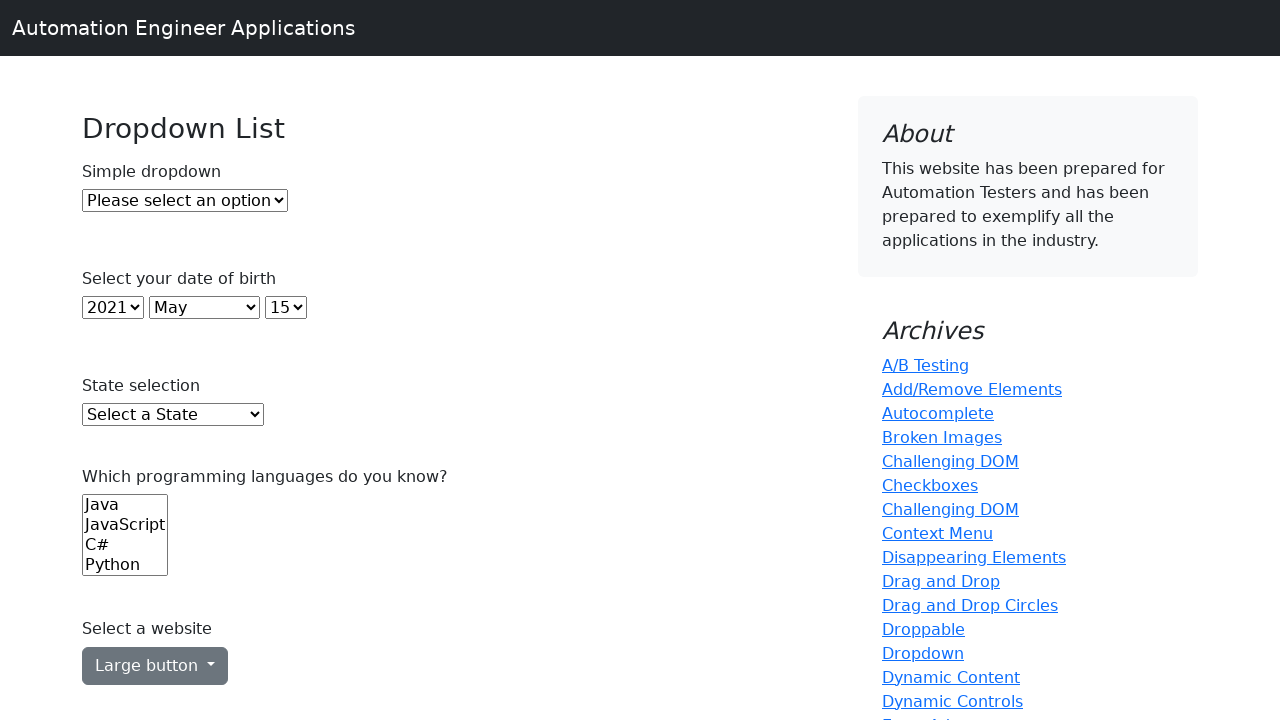

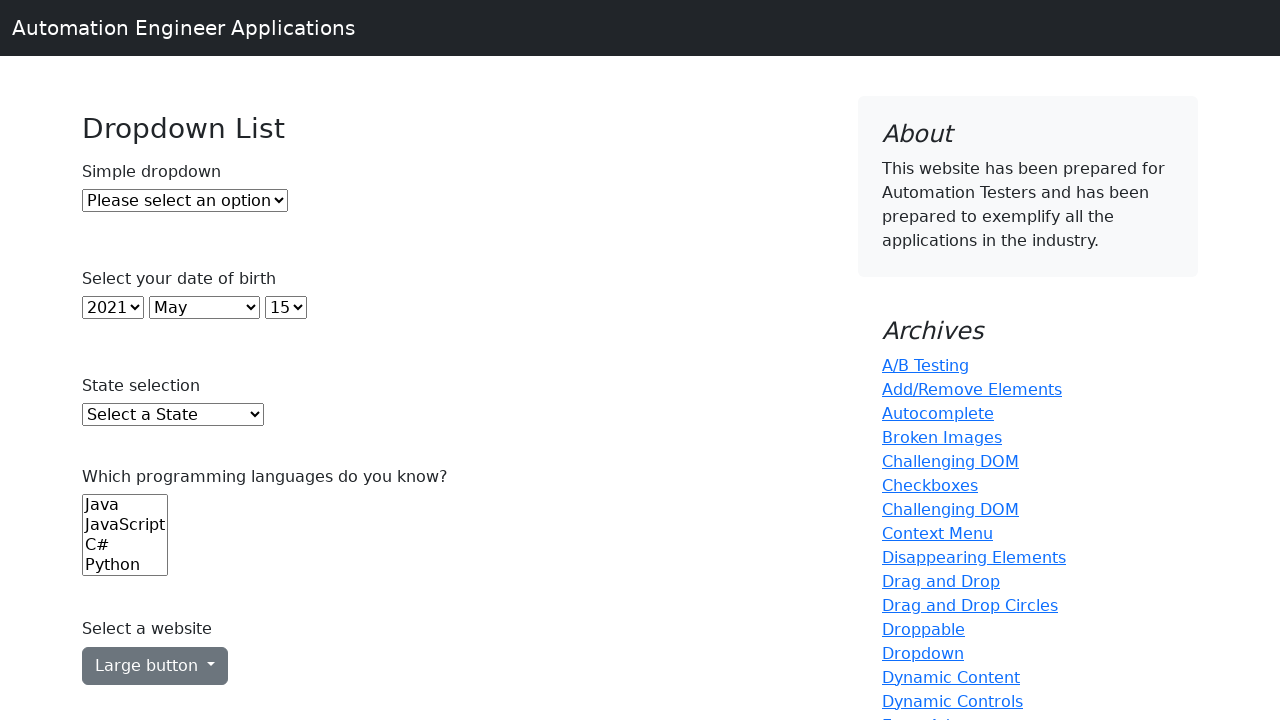